Tests dropdown selection functionality by selecting an option by its index position

Starting URL: https://demoapps.qspiders.com/ui?scenario=1

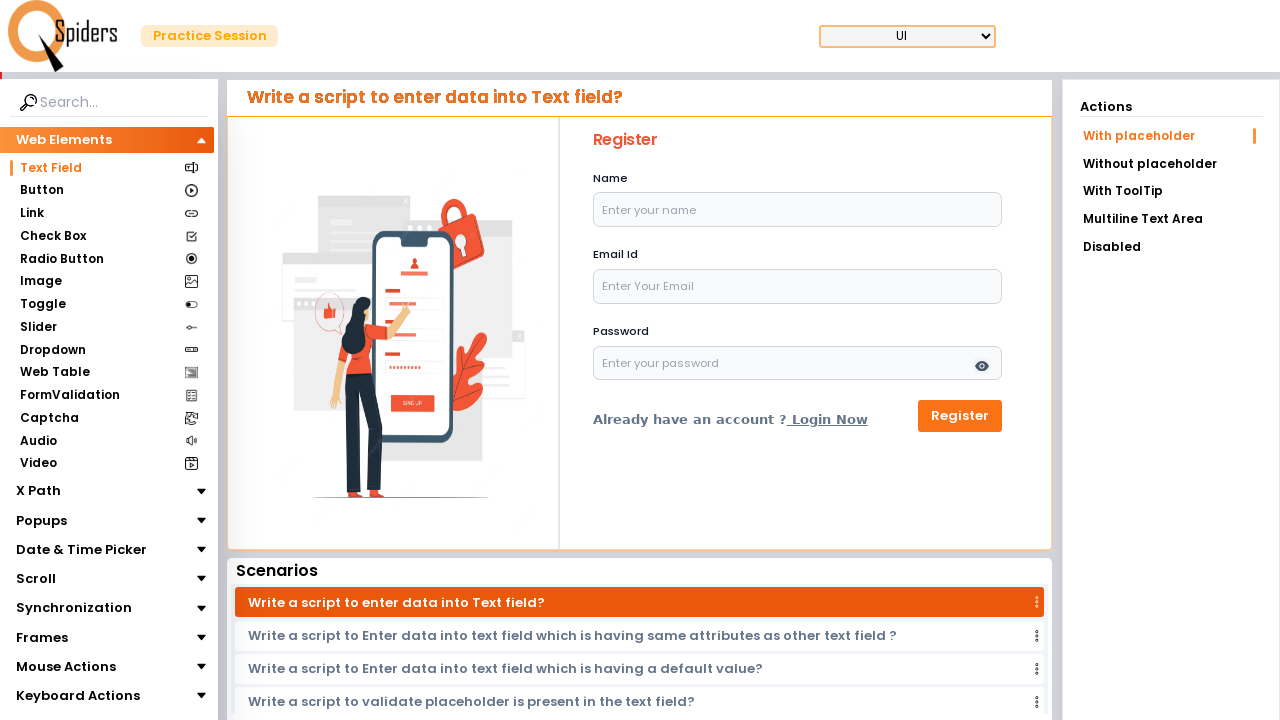

Clicked on Dropdown section to navigate at (52, 350) on xpath=//section[text()='Dropdown']
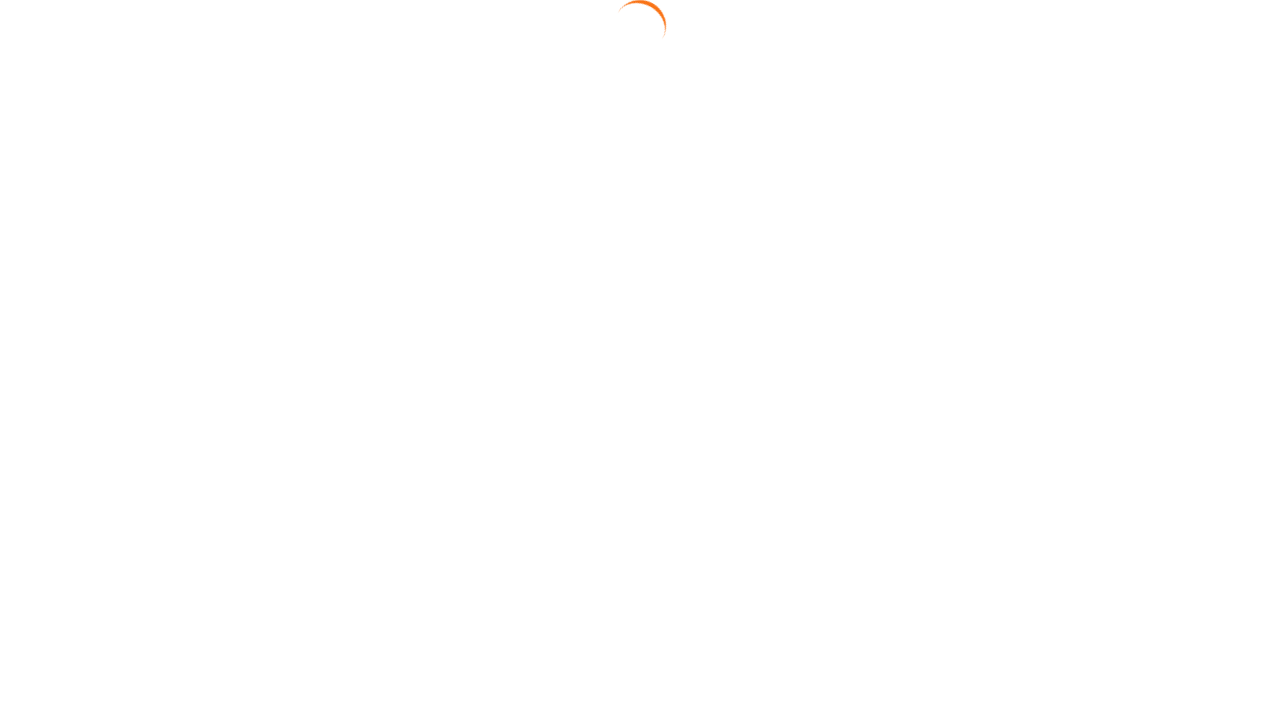

Selected option at index 4 from the dropdown on #select3
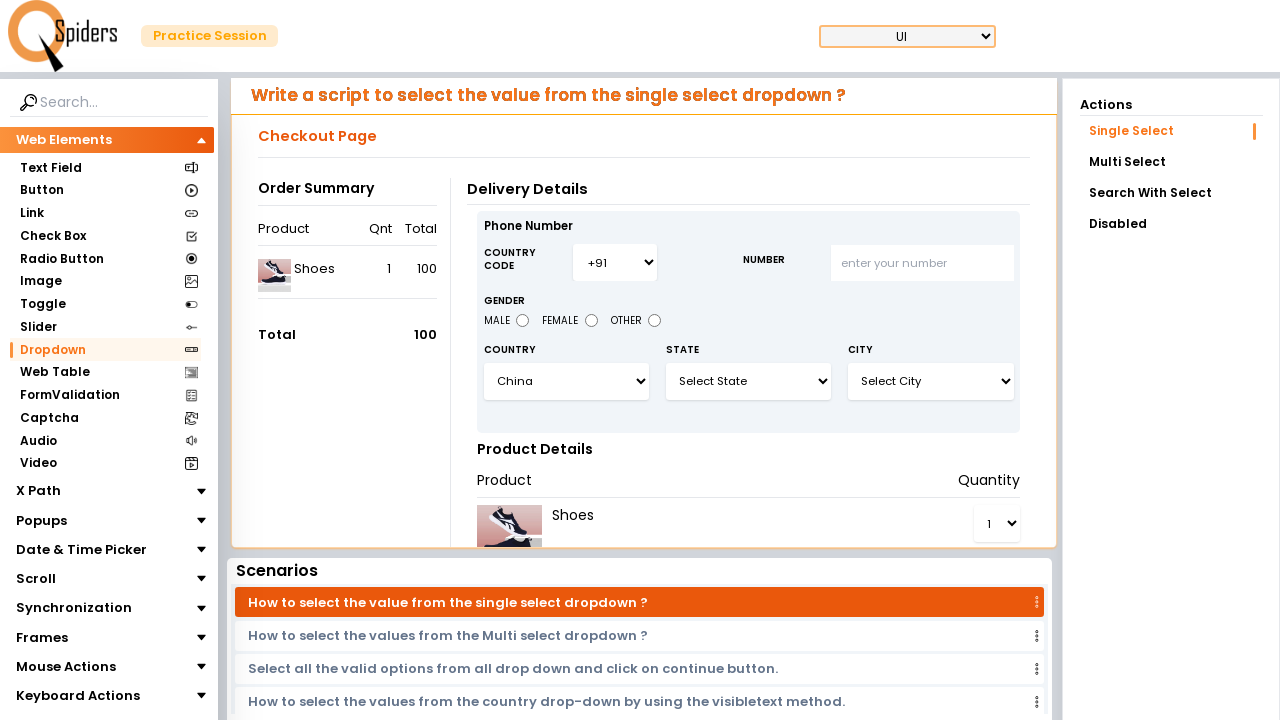

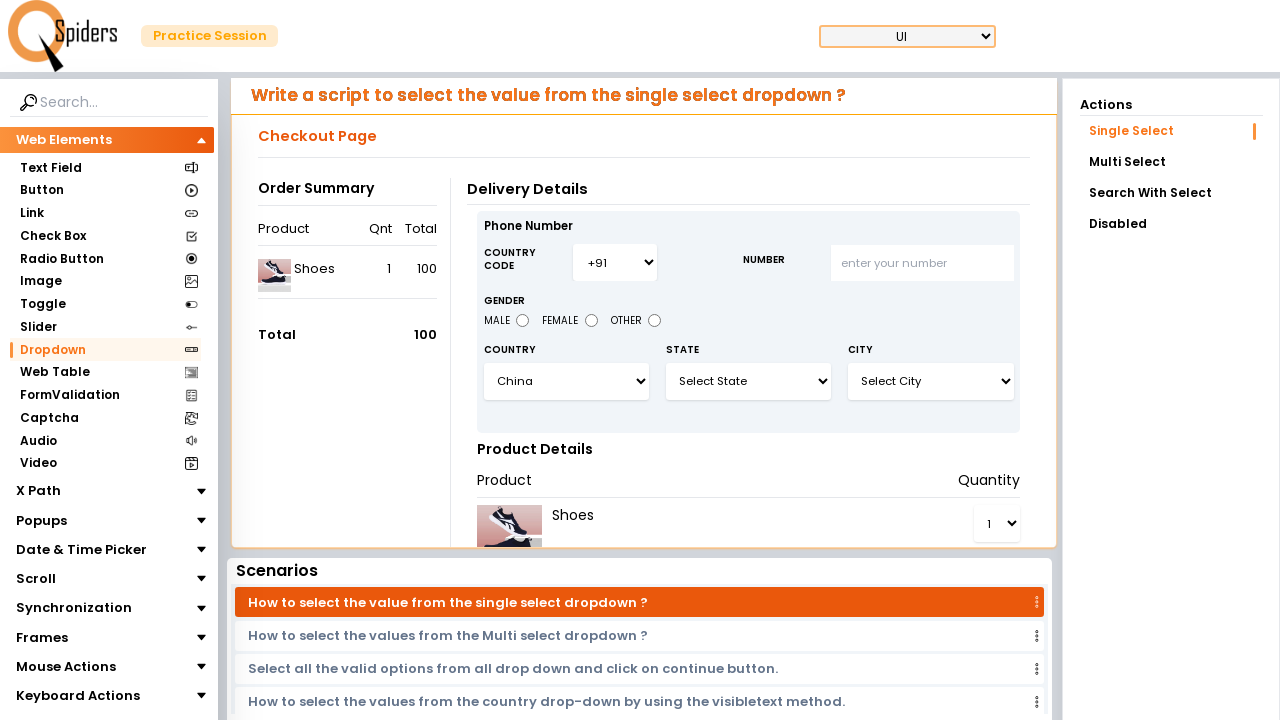